Tests browser window handling by clicking a button that opens a new window, switching to the new window, and verifying the content displayed in it.

Starting URL: https://demoqa.com/browser-windows

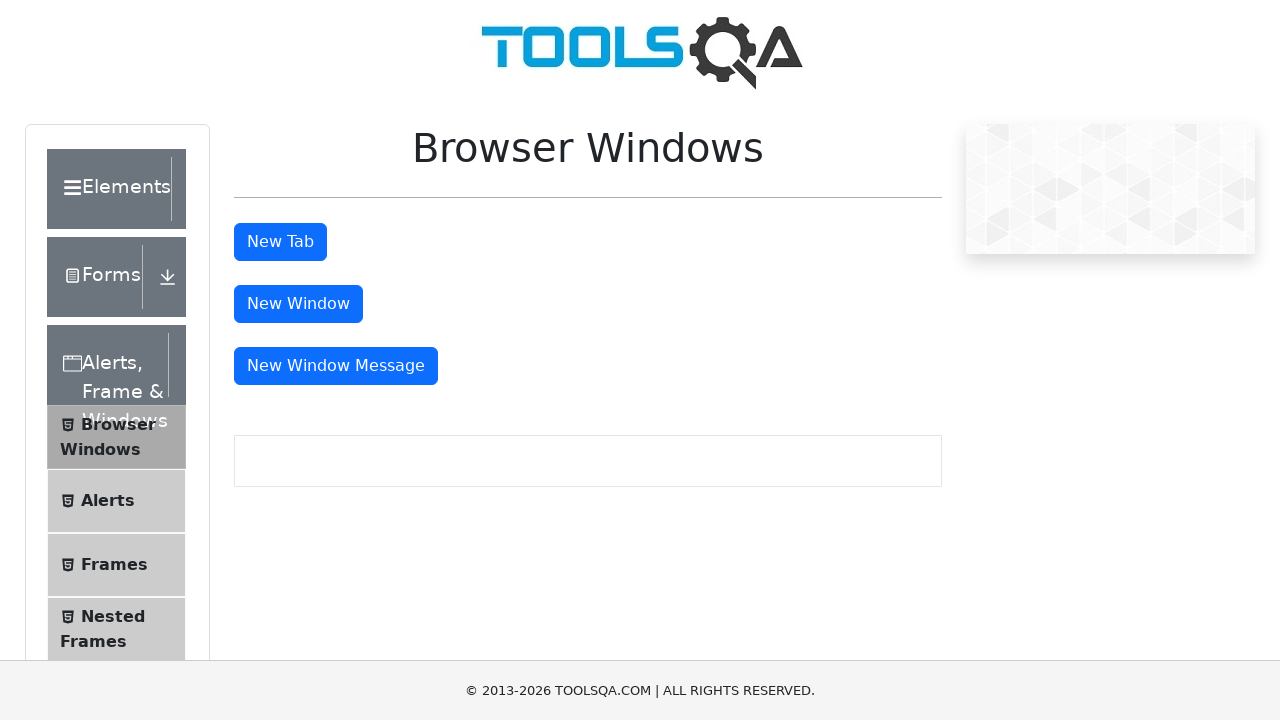

Clicked button to open new window at (298, 304) on #windowButton
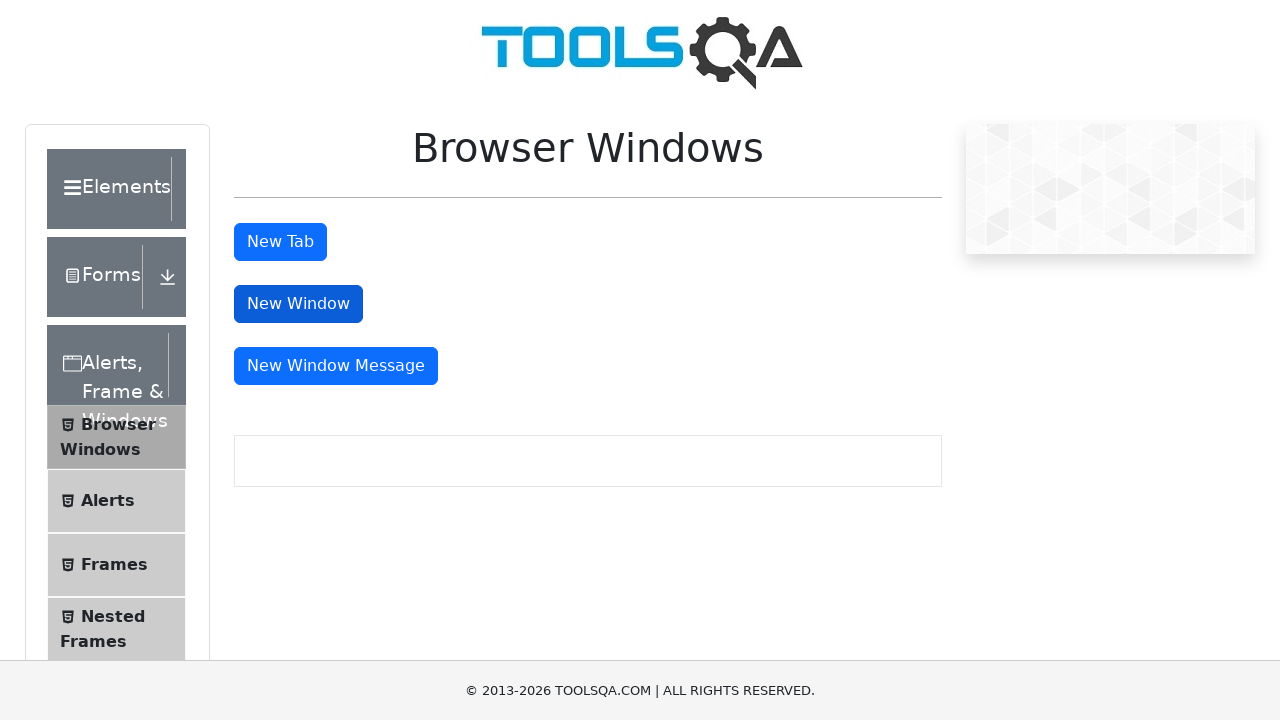

Captured new window/tab reference
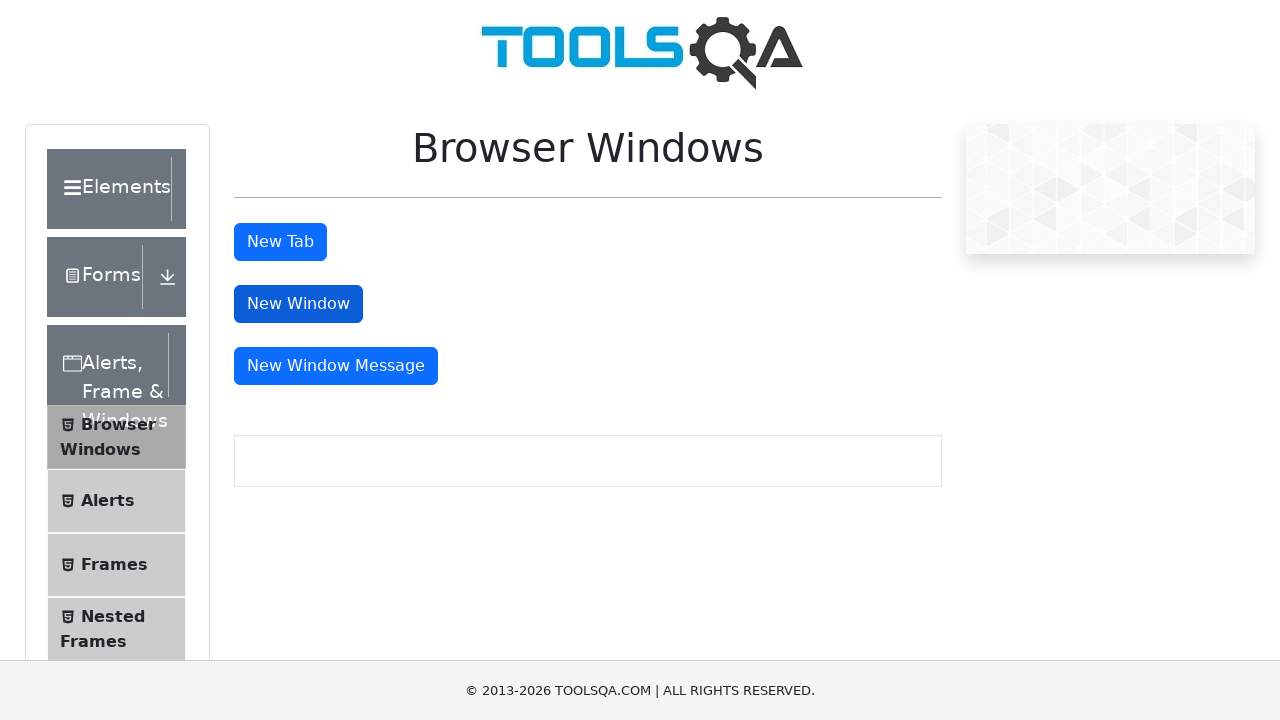

New window finished loading
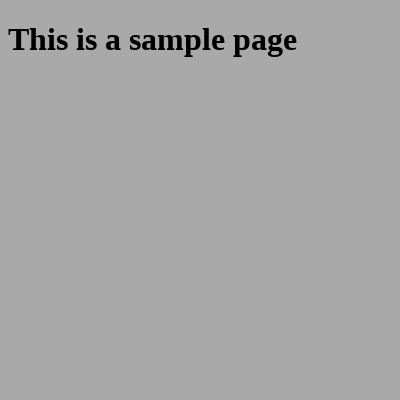

Sample heading element appeared in new window
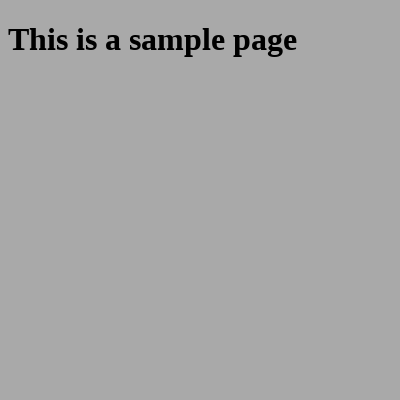

Retrieved heading text from new window: This is a sample page
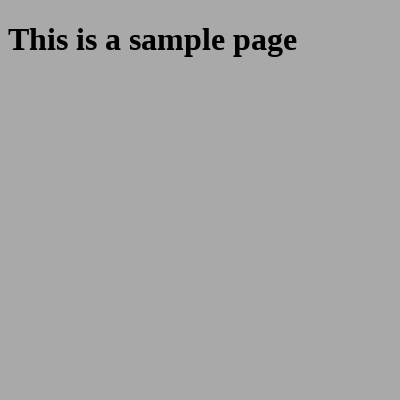

Printed child window title: This is a sample page
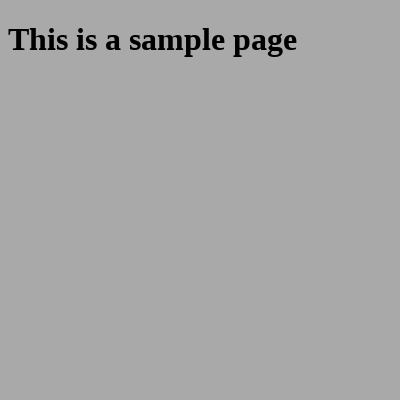

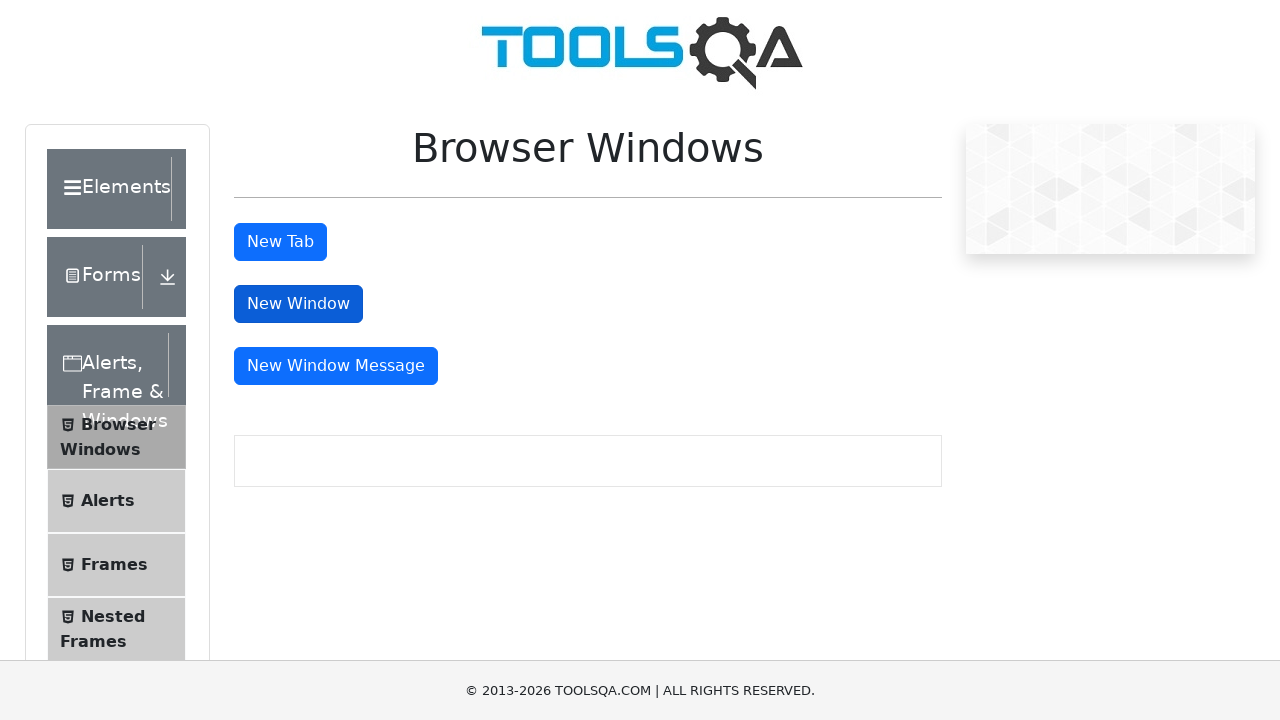